Tests checkbox functionality by ensuring both checkboxes are selected - clicks checkbox1 if not already selected, and verifies both checkboxes are in selected state

Starting URL: https://the-internet.herokuapp.com/checkboxes

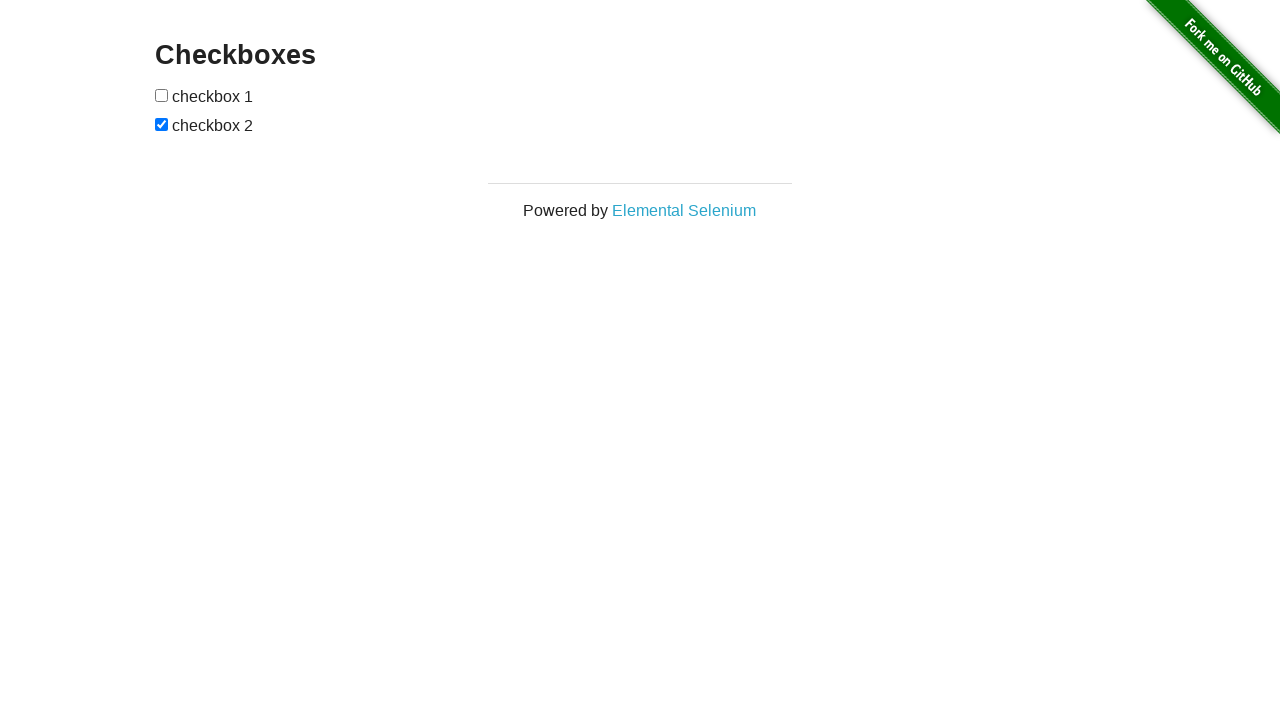

Located checkbox1 element
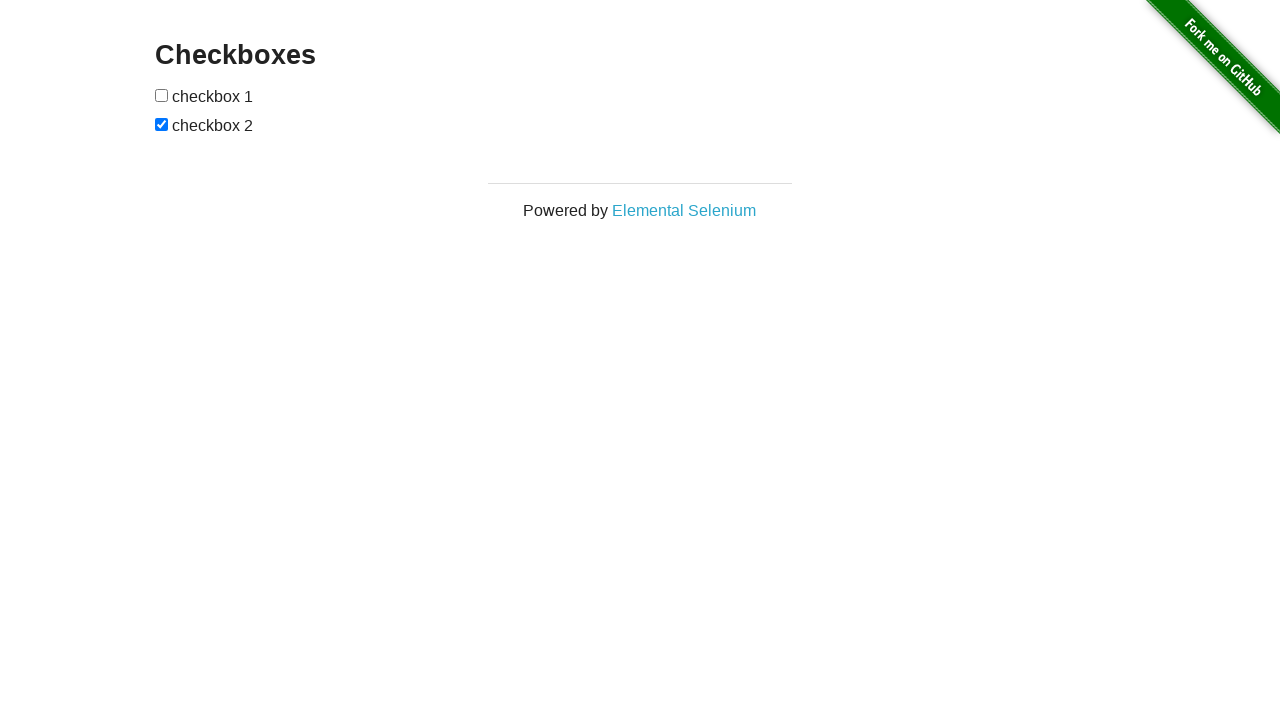

Located checkbox2 element
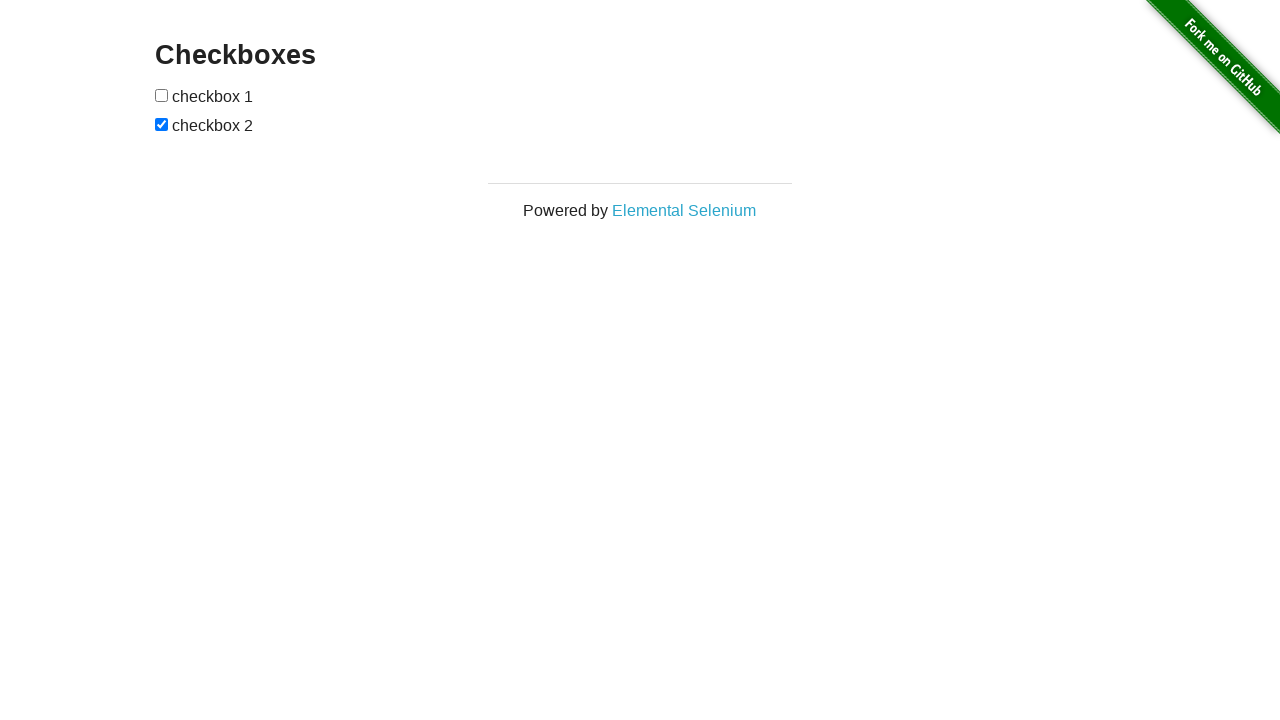

Checkbox1 was not selected, clicked to select it at (162, 95) on (//input[@type='checkbox'])[1]
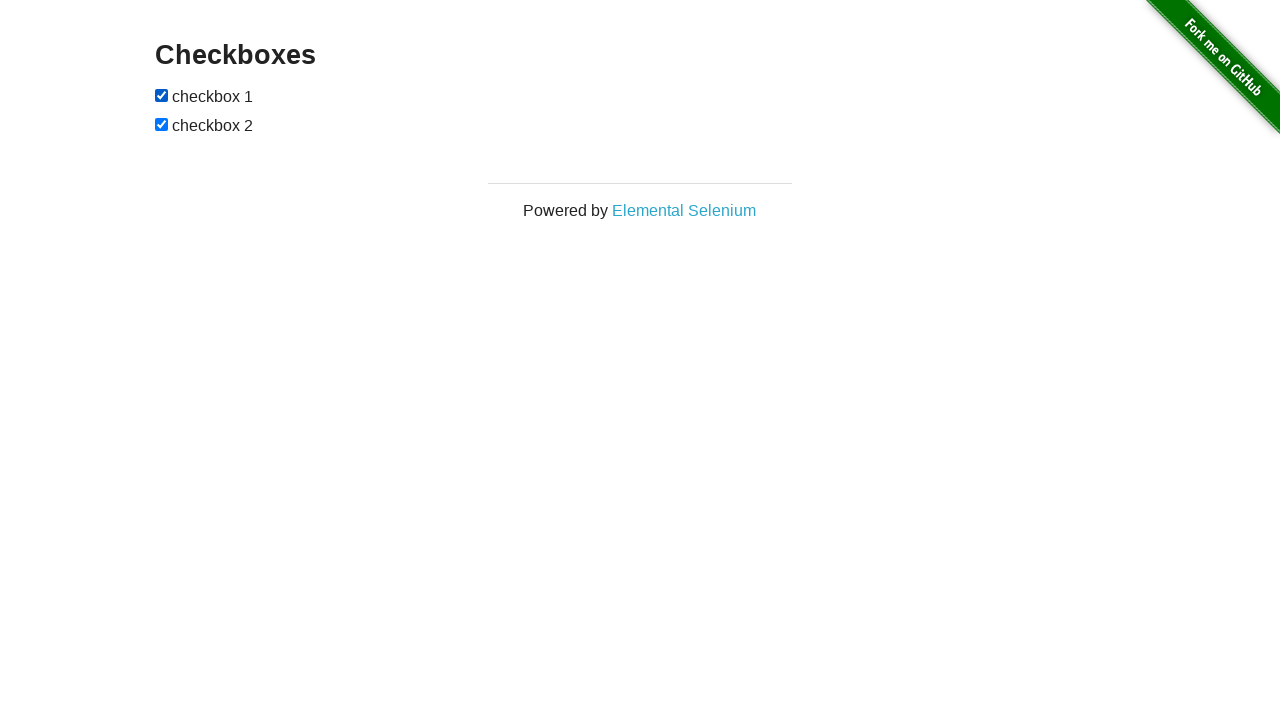

Verified checkbox1 is selected
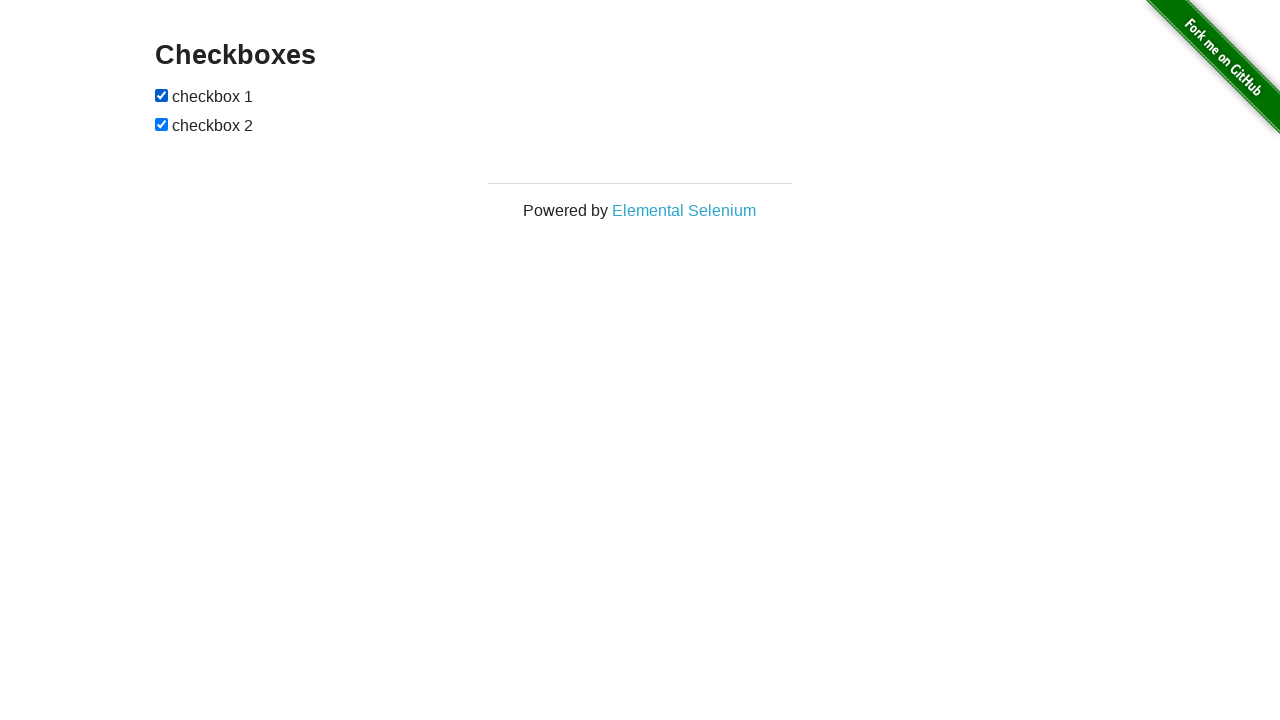

Checkbox2 was already selected
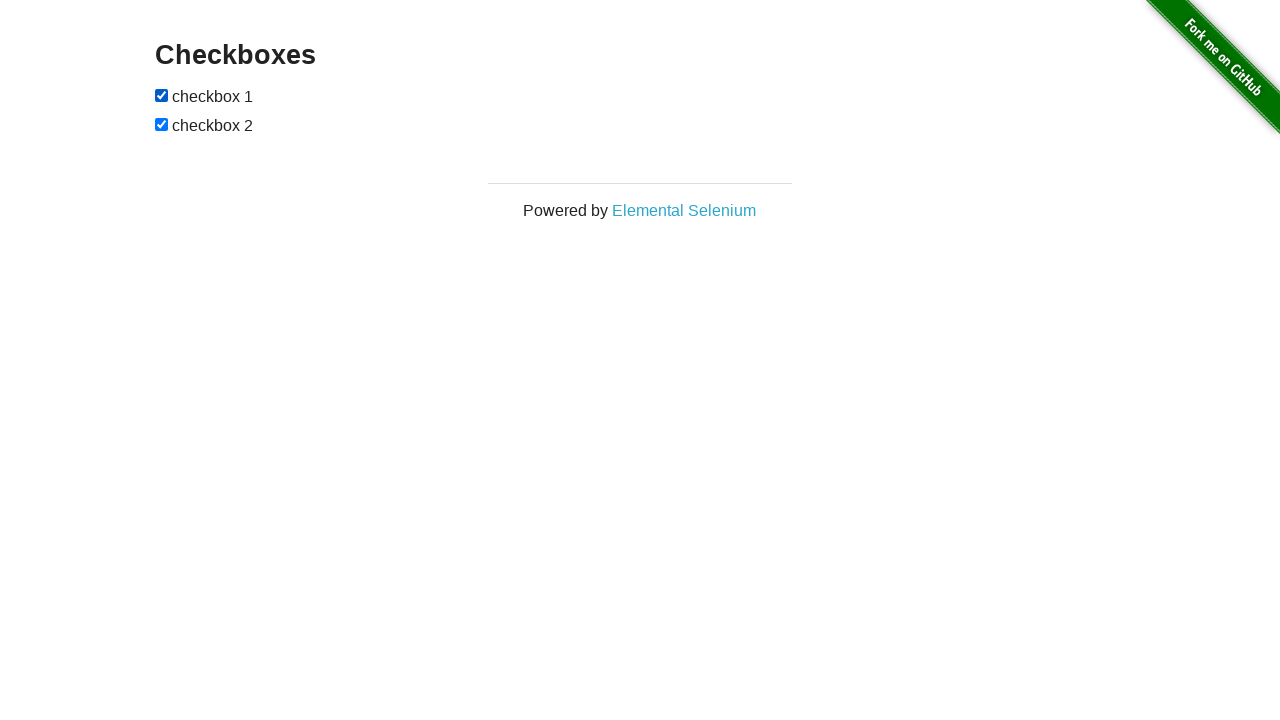

Verified checkbox2 is selected
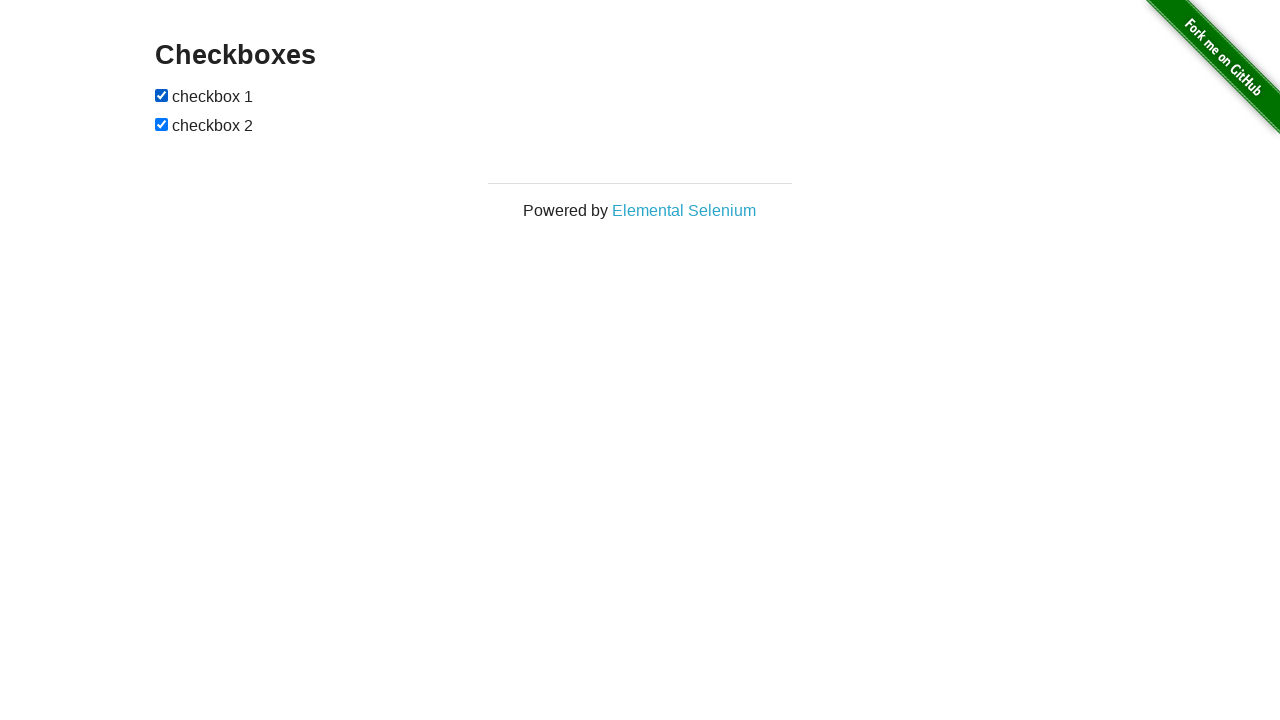

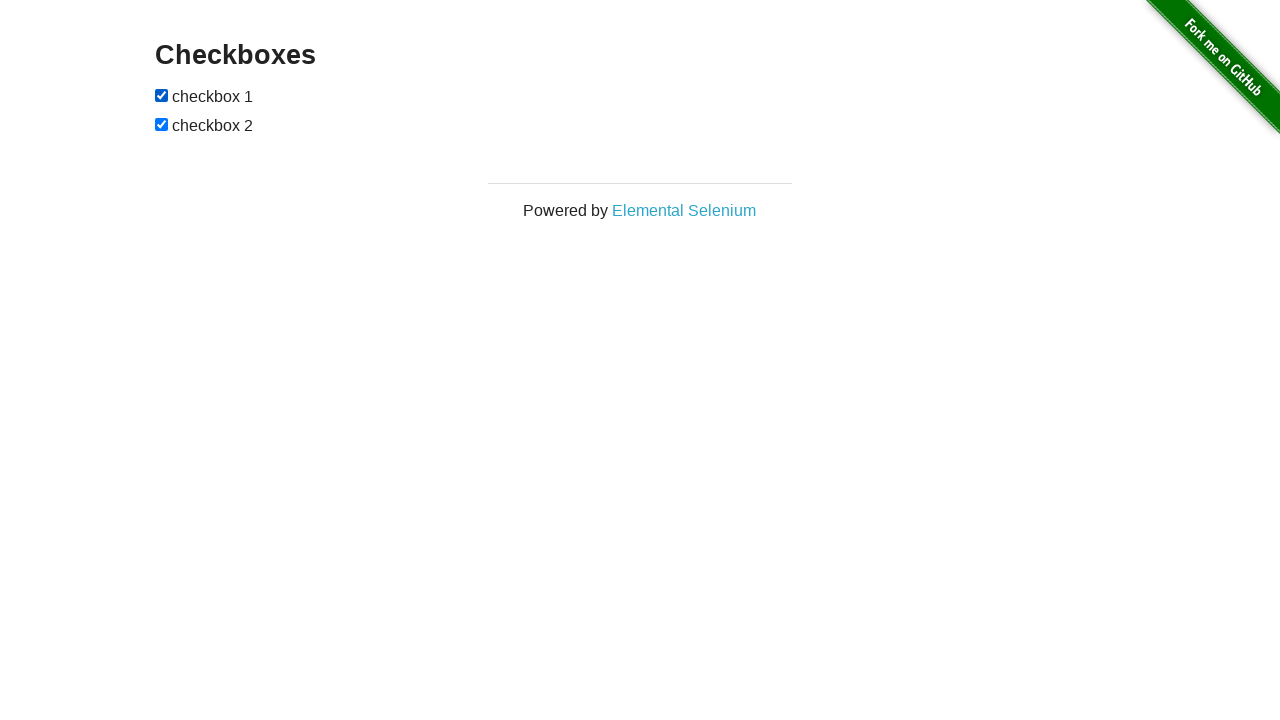